Tests radio button functionality by checking default selection status and selecting an age group radio button if not already selected

Starting URL: https://leafground.com/radio.xhtml

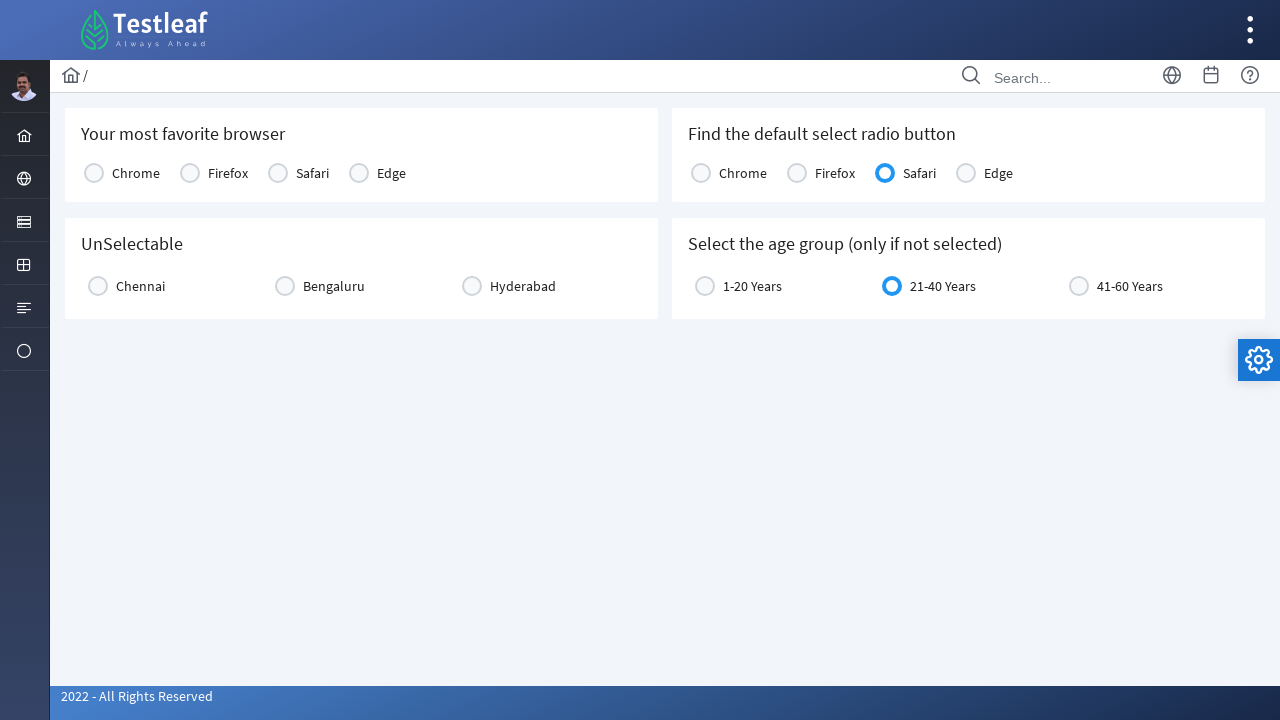

Checked if Chrome radio button is selected by default
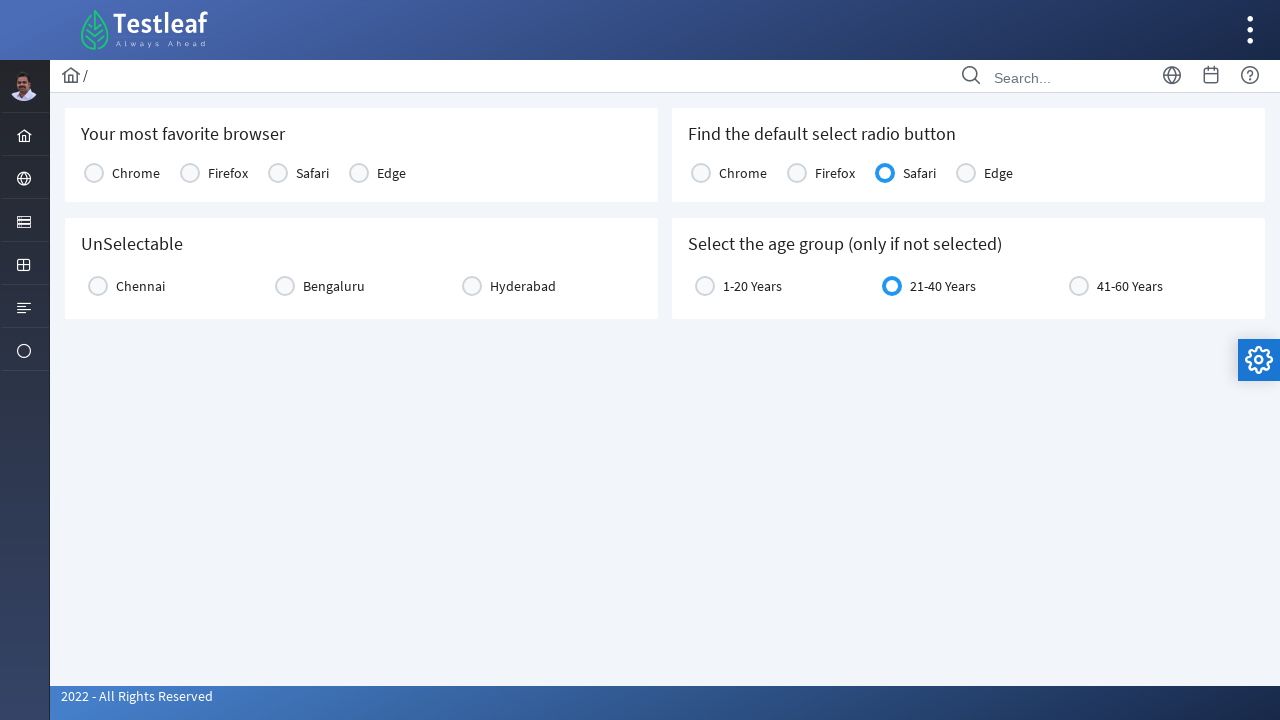

Checked if Firefox radio button is selected by default
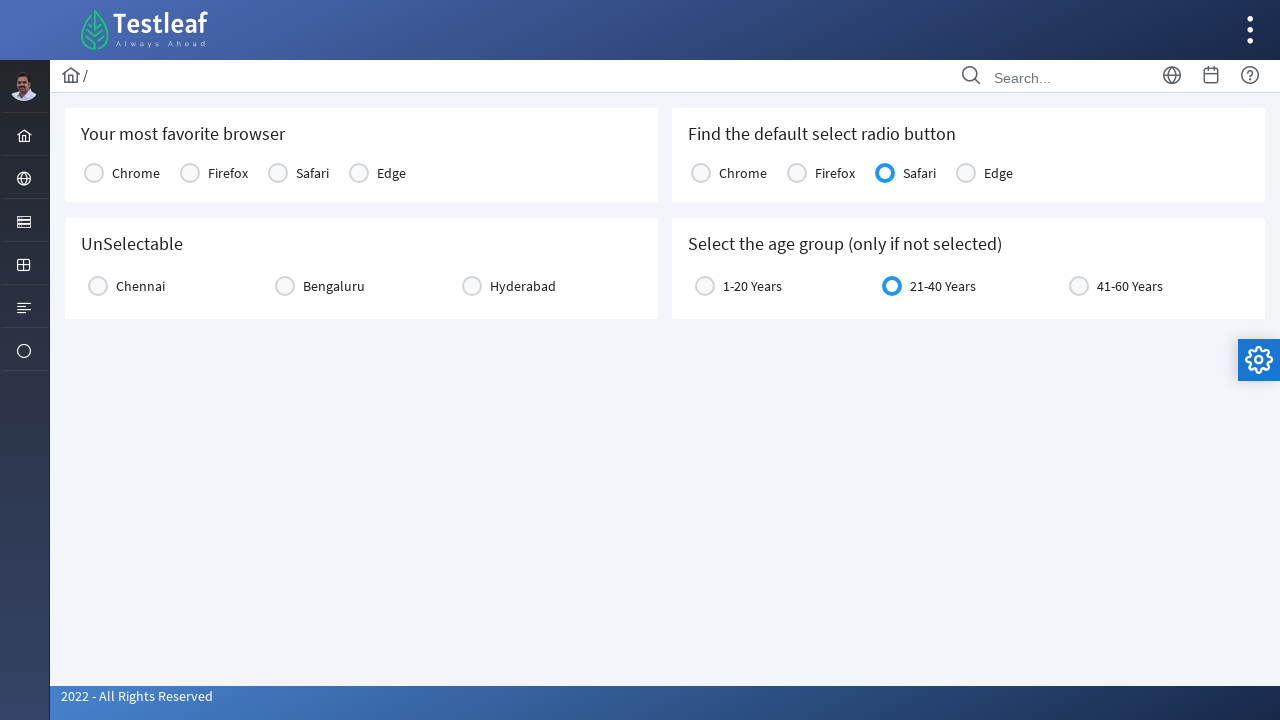

Checked if Safari radio button is selected by default
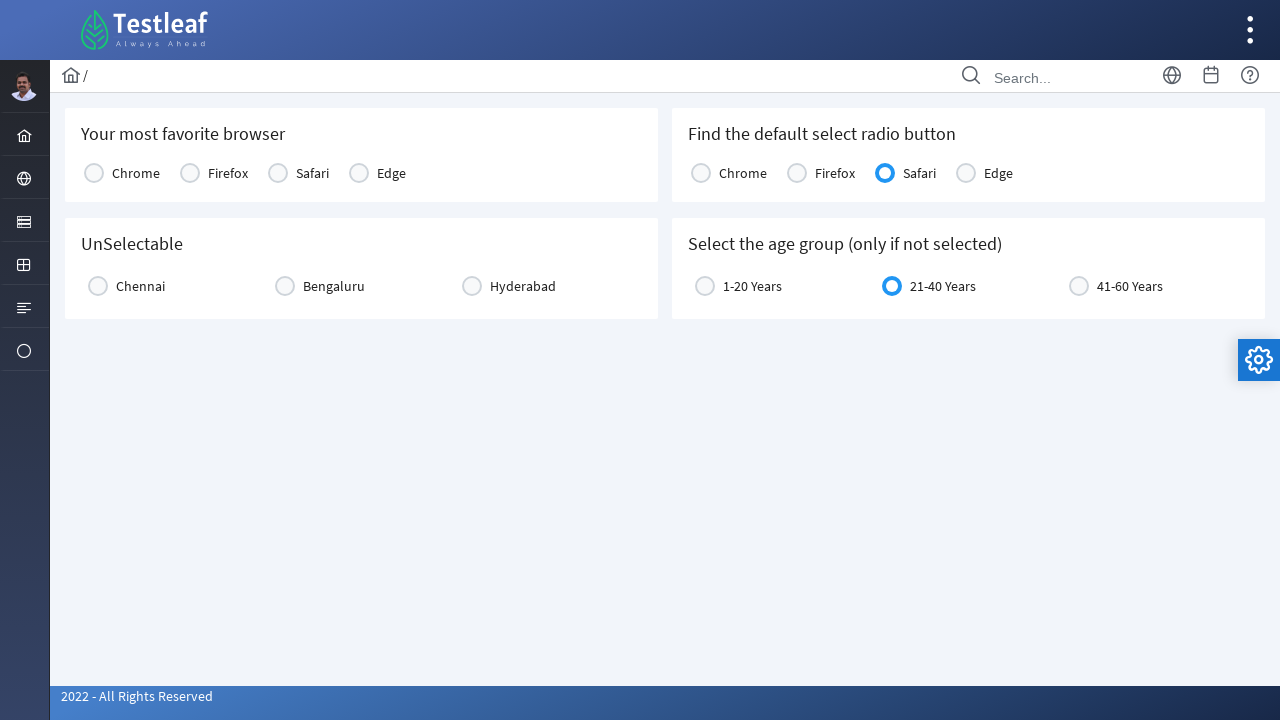

Checked if Edge radio button is selected by default
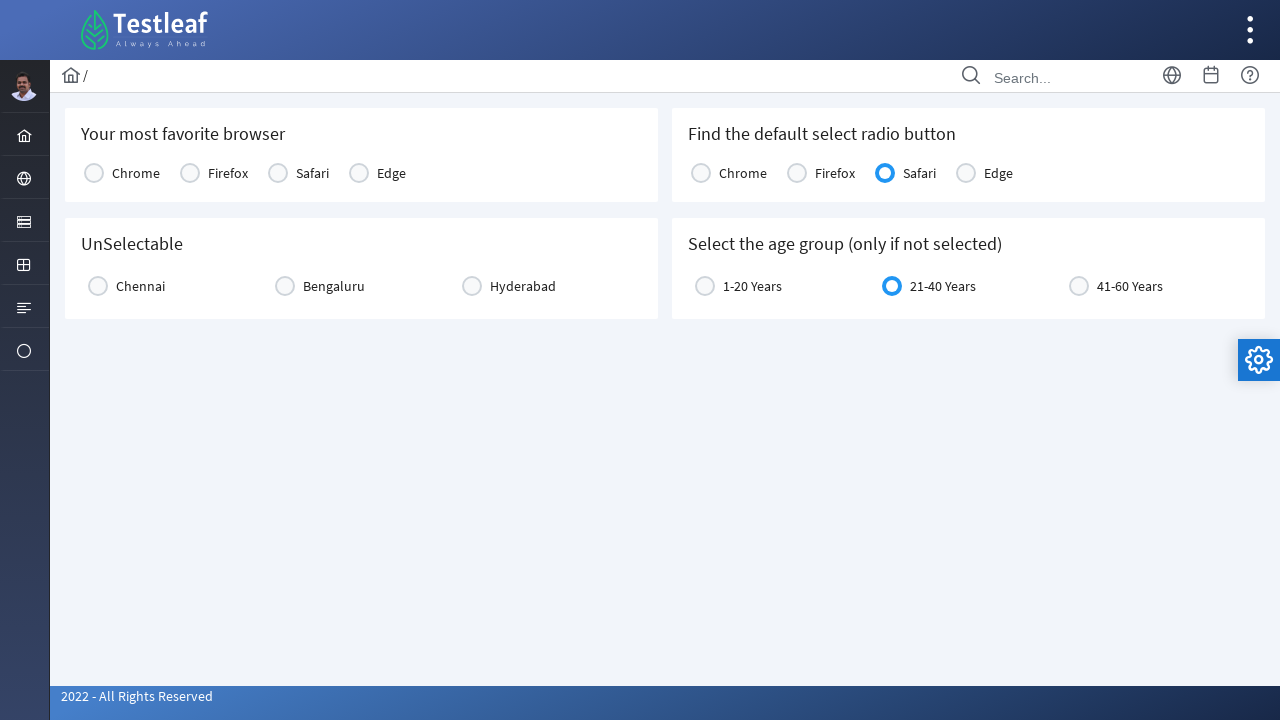

Checked if age group '1-20 Years' radio button is selected
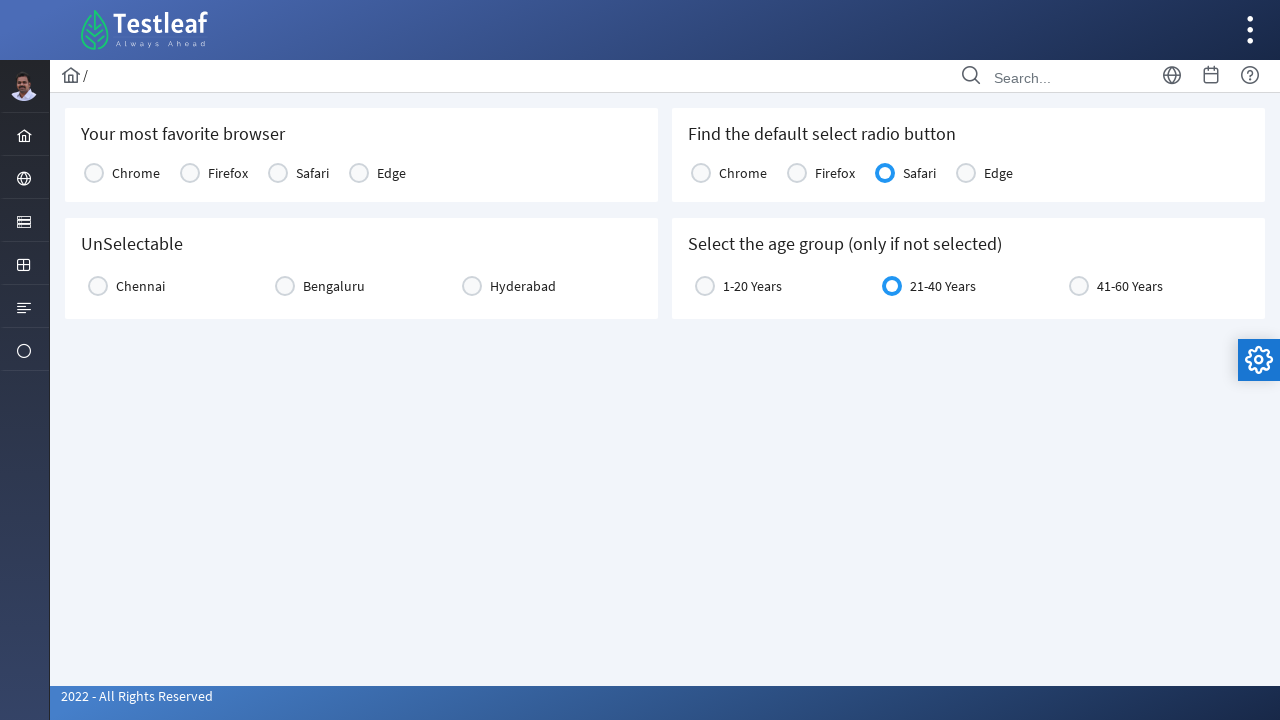

Clicked on age group '1-20 Years' radio button label at (752, 286) on label[for='j_idt87:age:0']
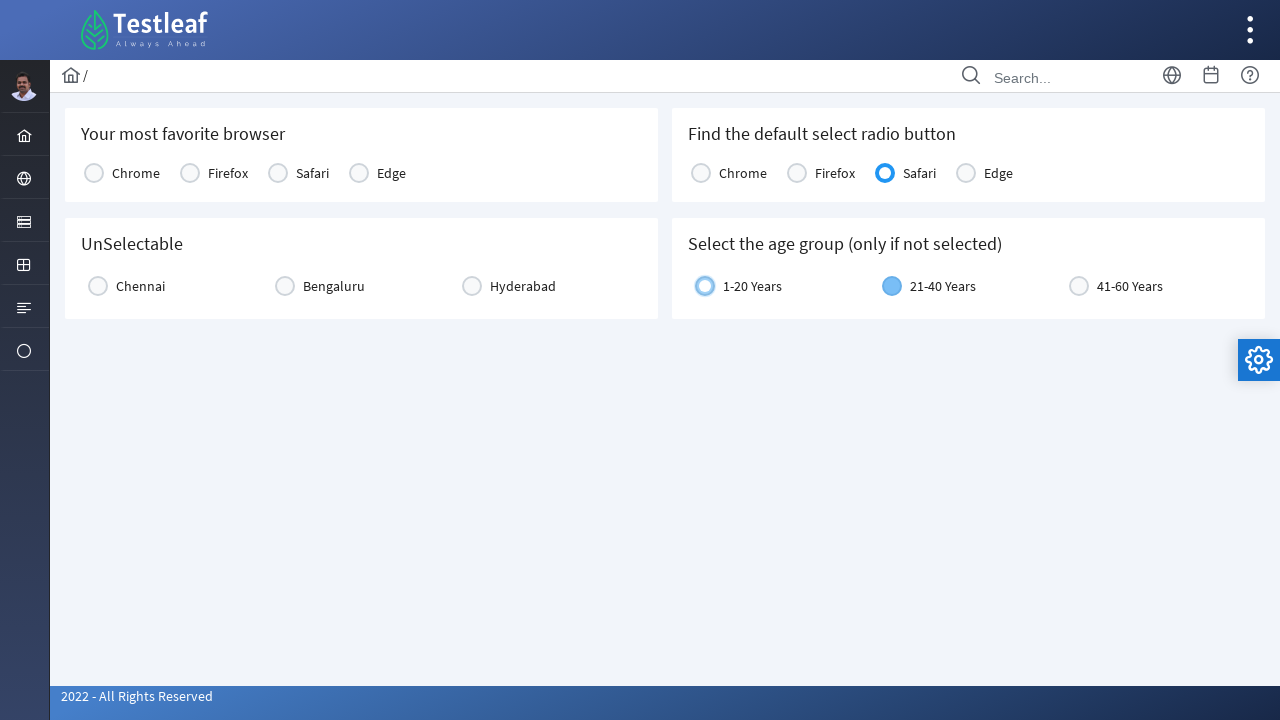

Located all age group radio button labels
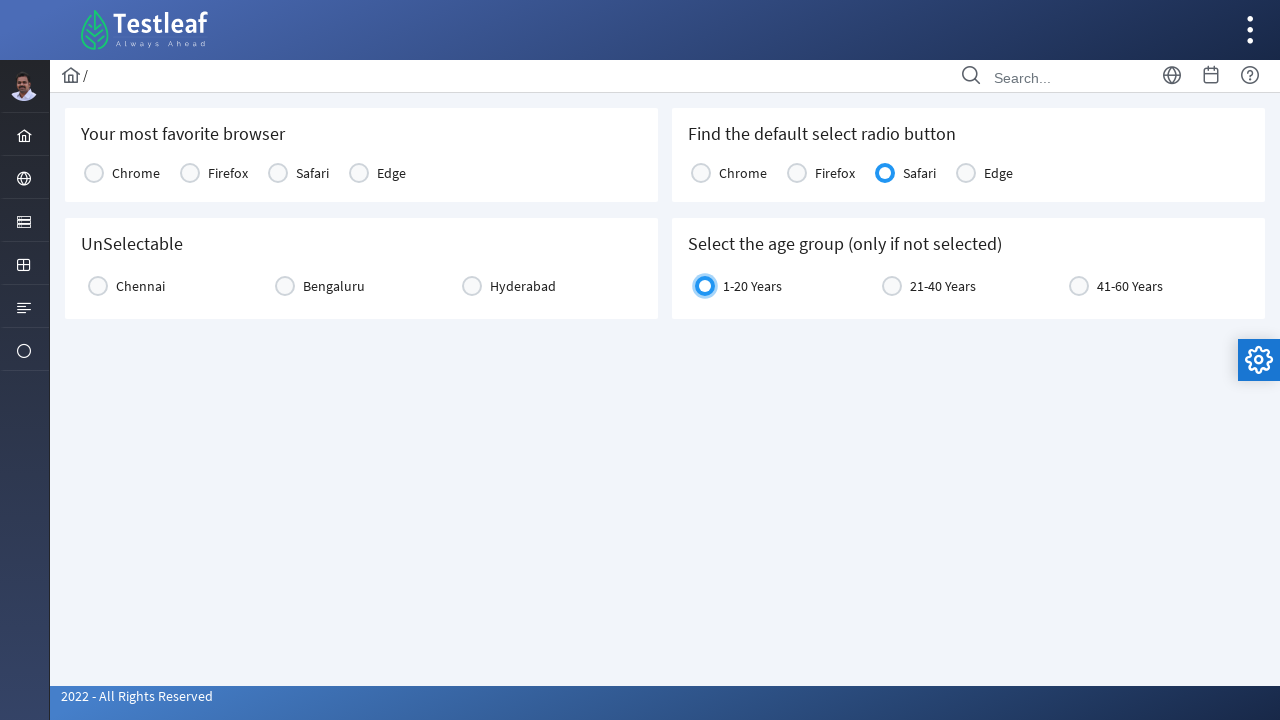

Counted 0 age group radio button labels
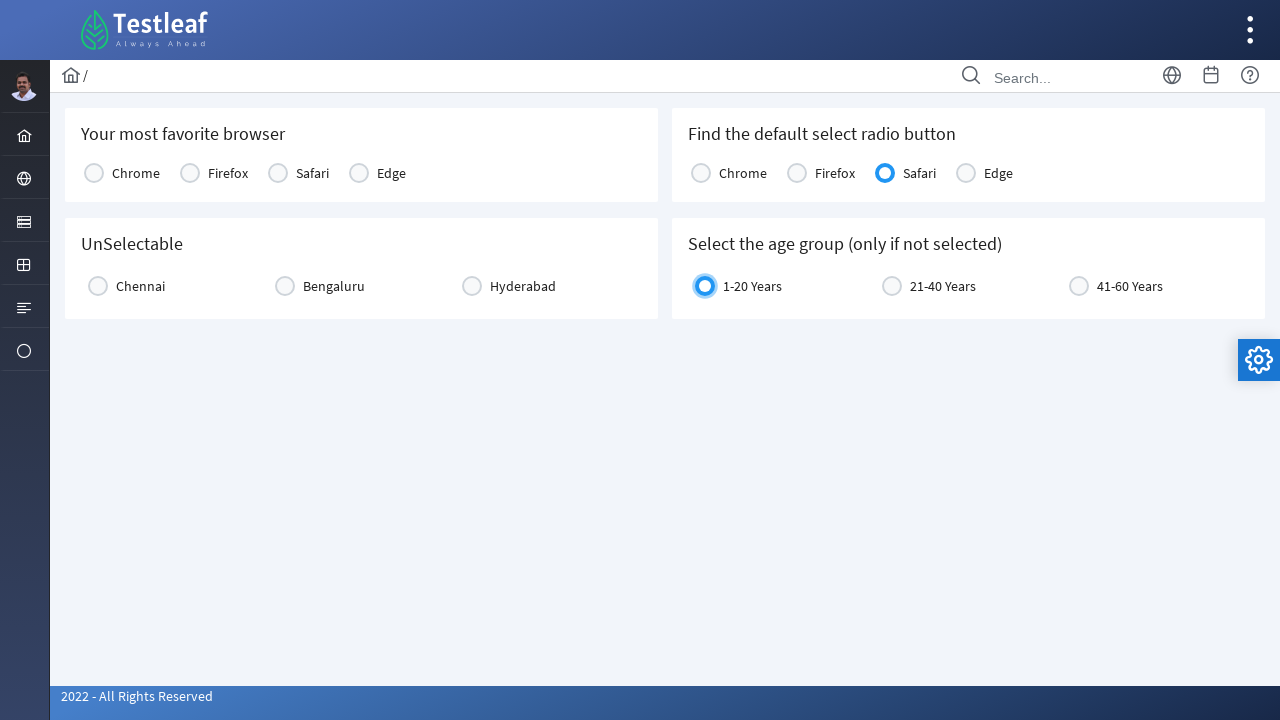

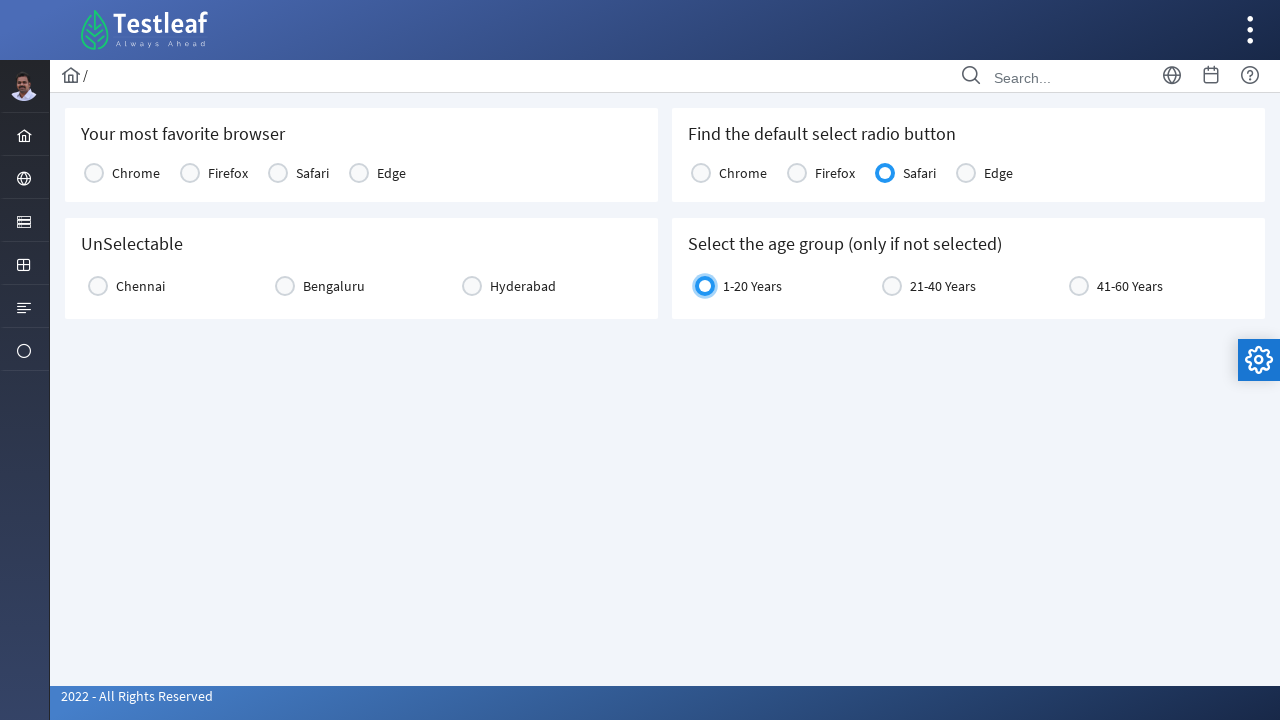